Tests logging in successfully and then logging out, verifying the logout message

Starting URL: https://the-internet.herokuapp.com/login

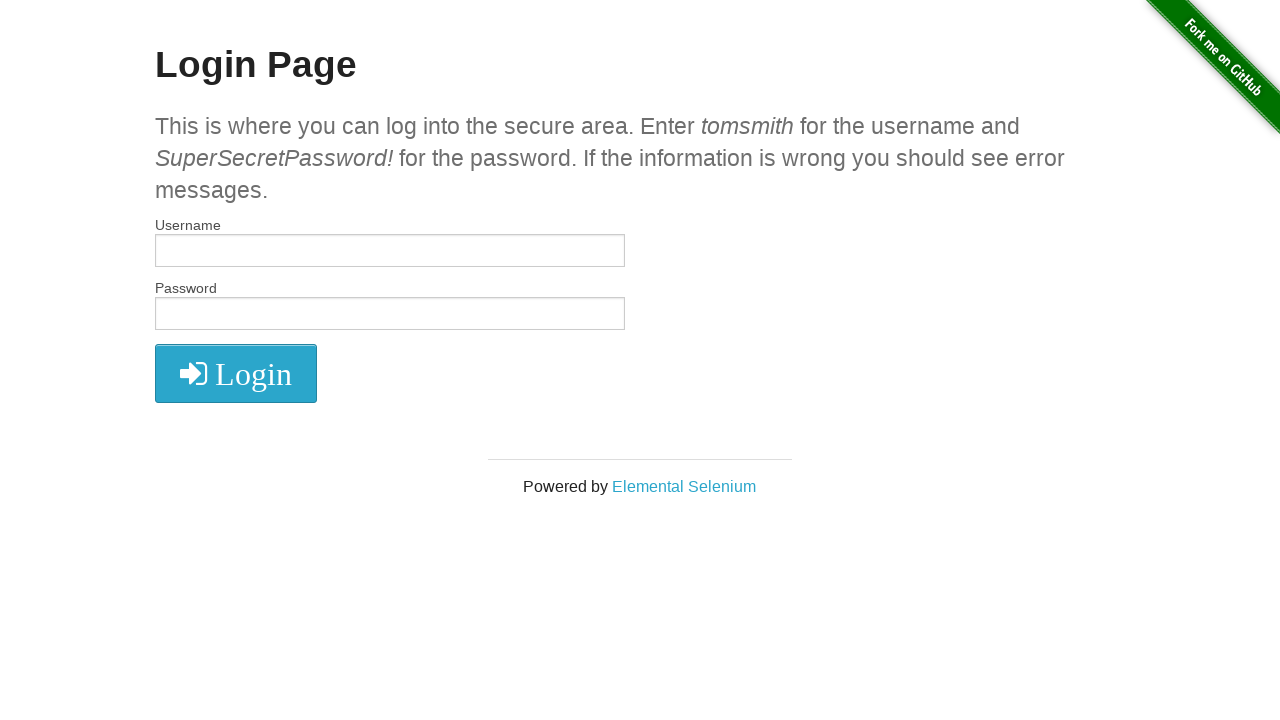

Filled username field with 'tomsmith' on #username
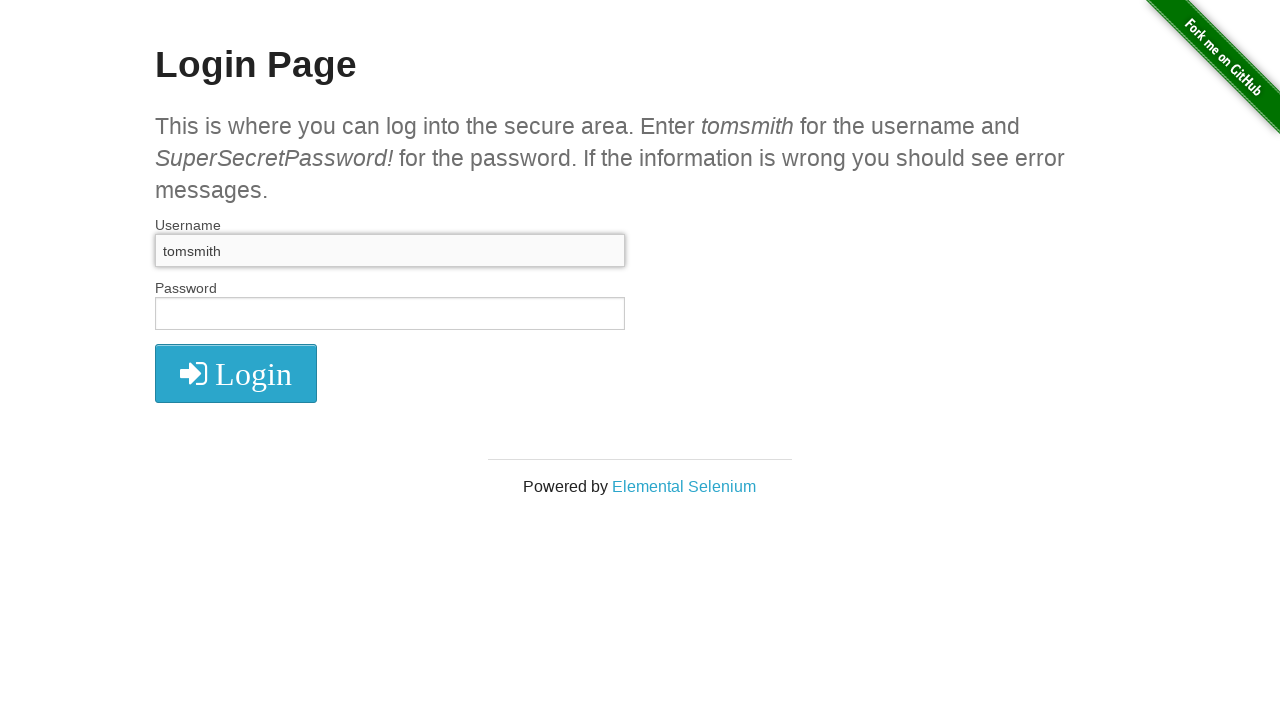

Filled password field with 'SuperSecretPassword!' on #password
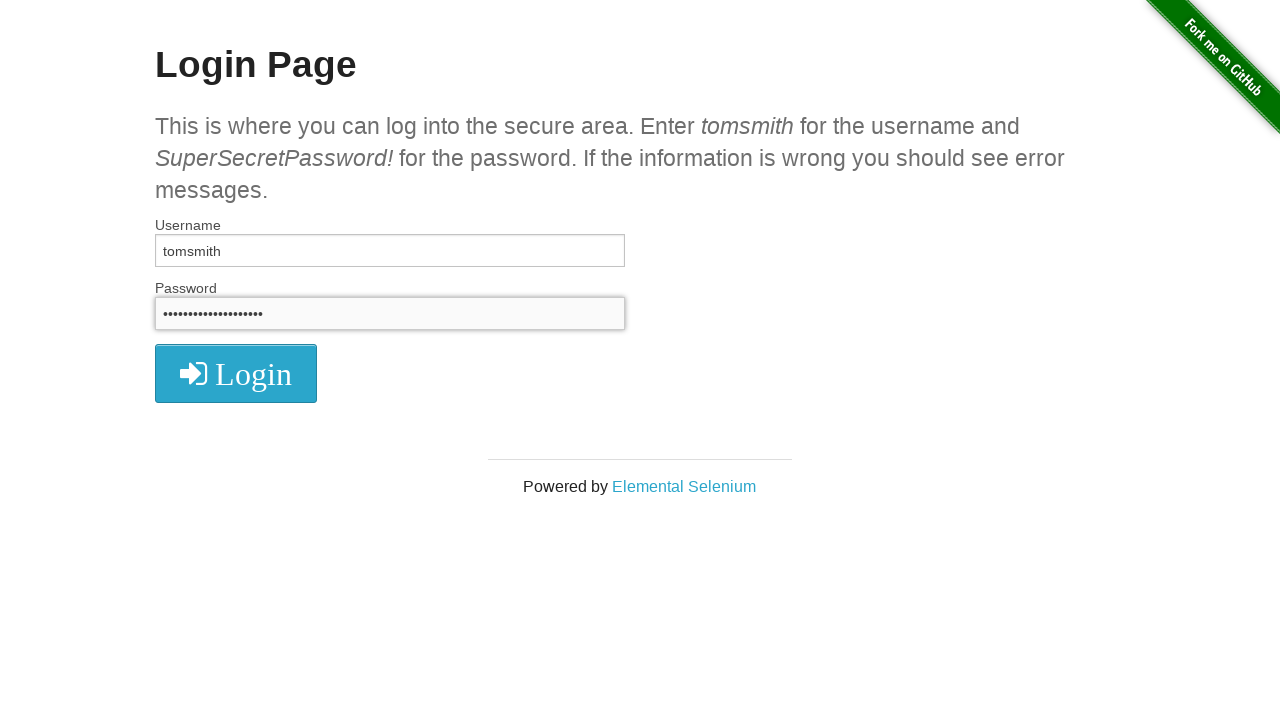

Clicked submit button to log in at (236, 373) on button[type=submit]
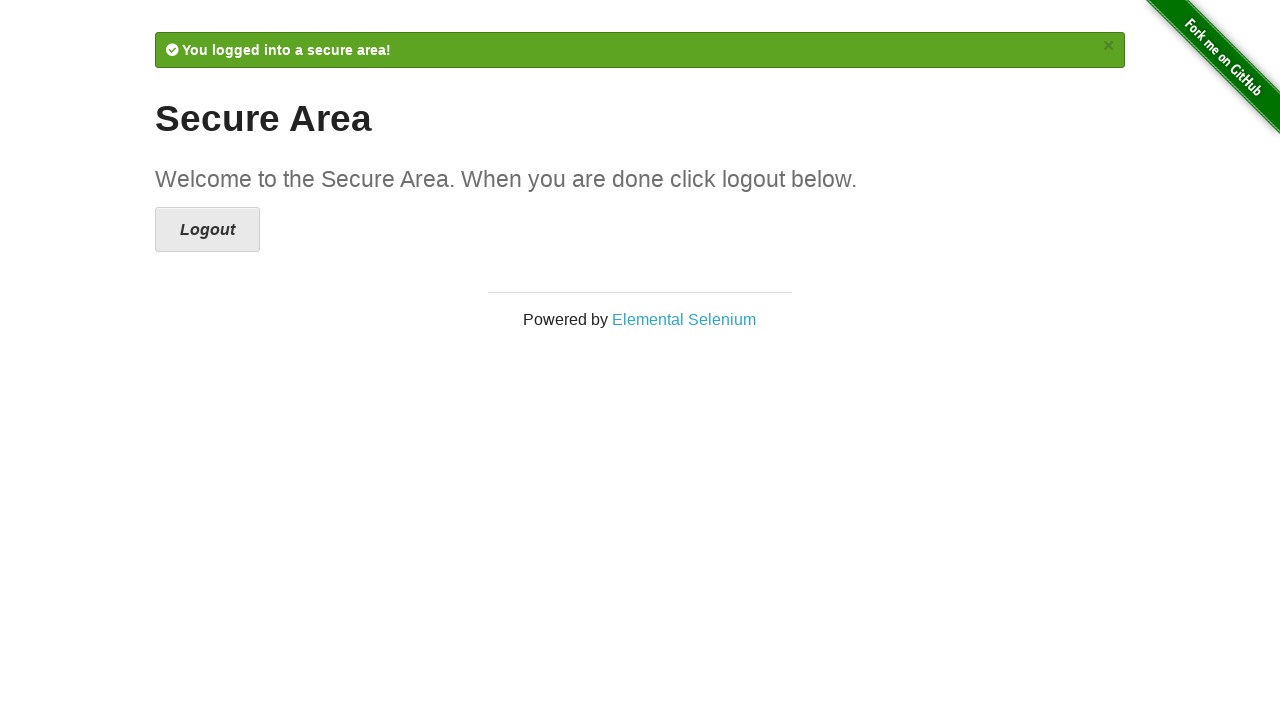

Clicked logout button at (208, 230) on a.button.secondary.radius
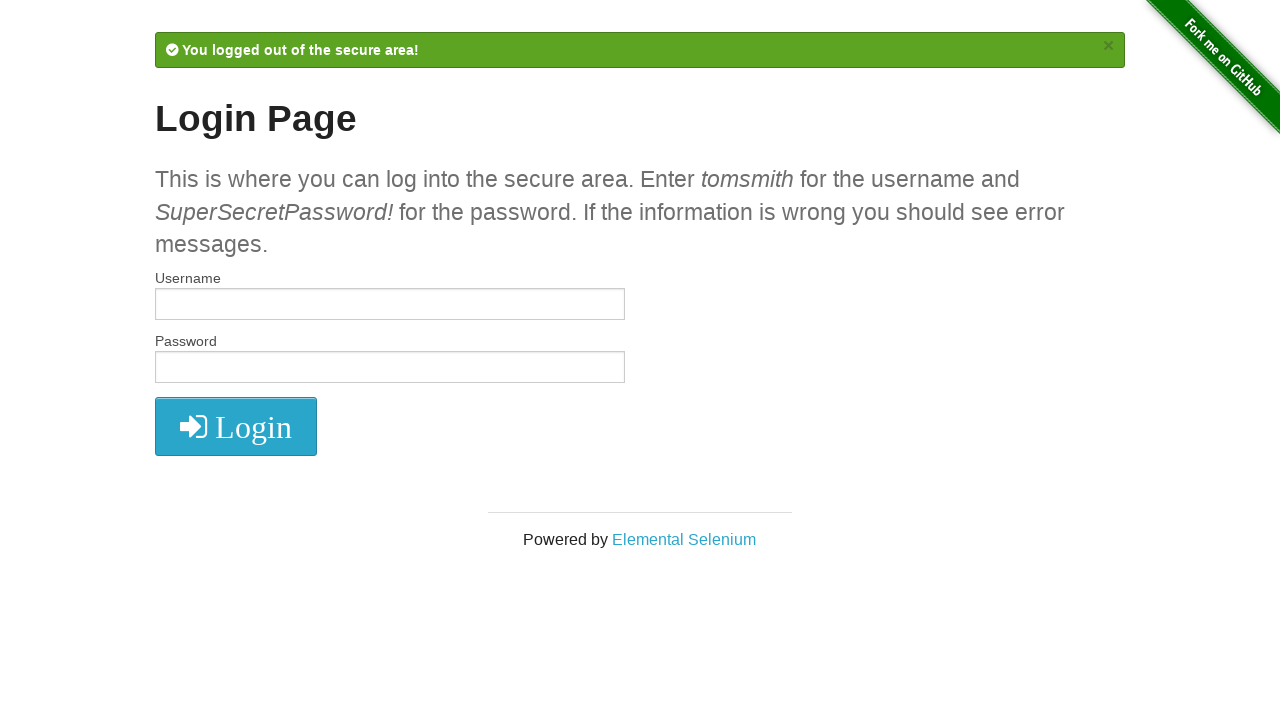

Logout success message appeared
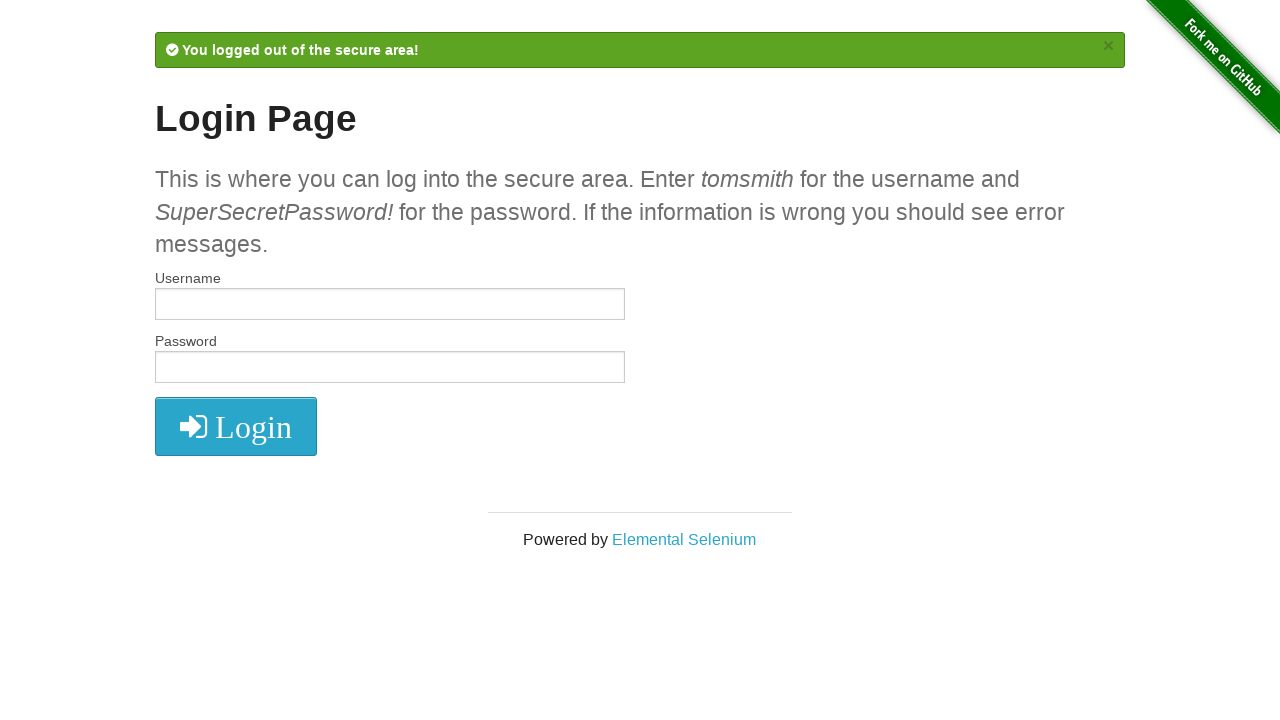

Verified logout message contains 'You logged out of the secure area!'
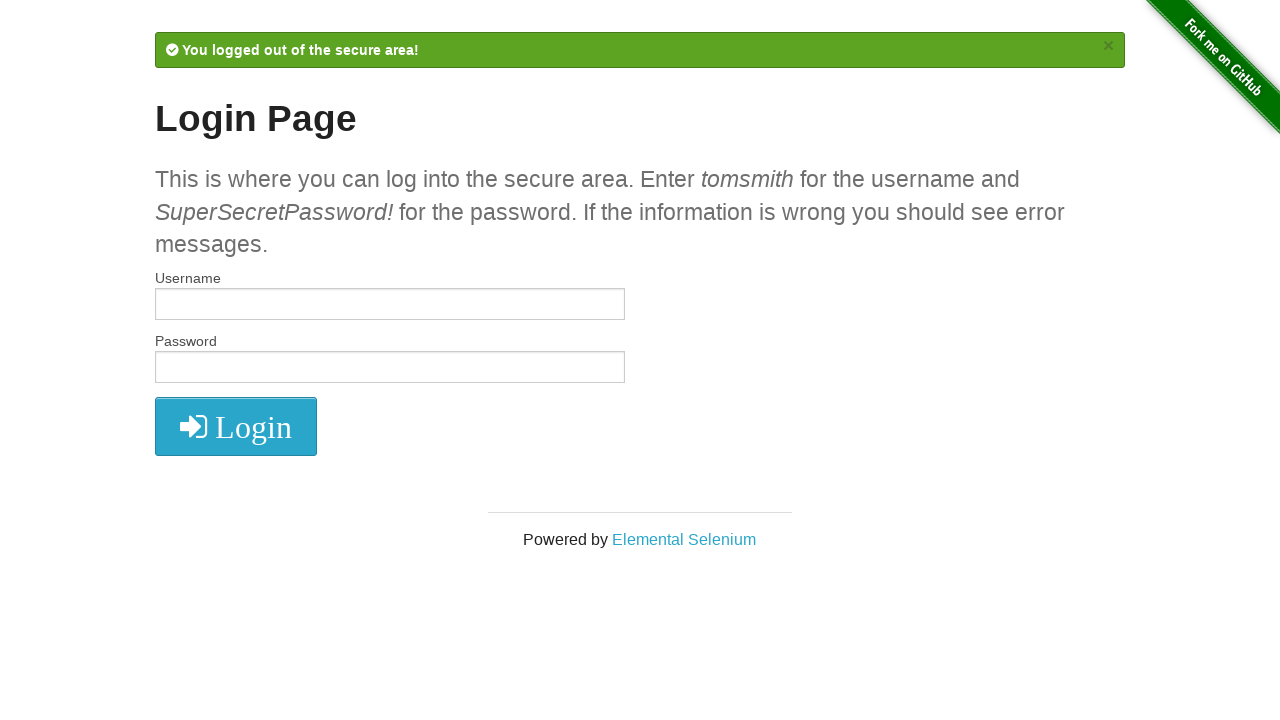

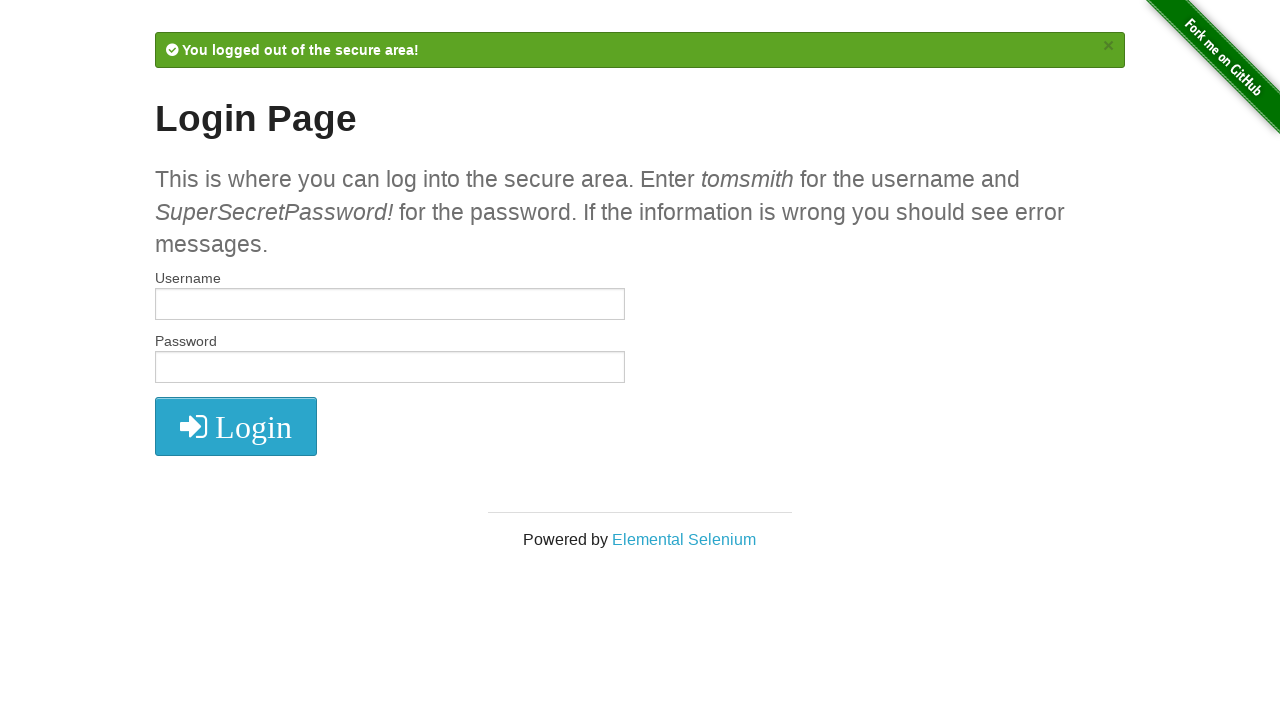